Tests dropdown functionality by clicking on a dropdown element and selecting a random option from it

Starting URL: https://the-internet.herokuapp.com/dropdown

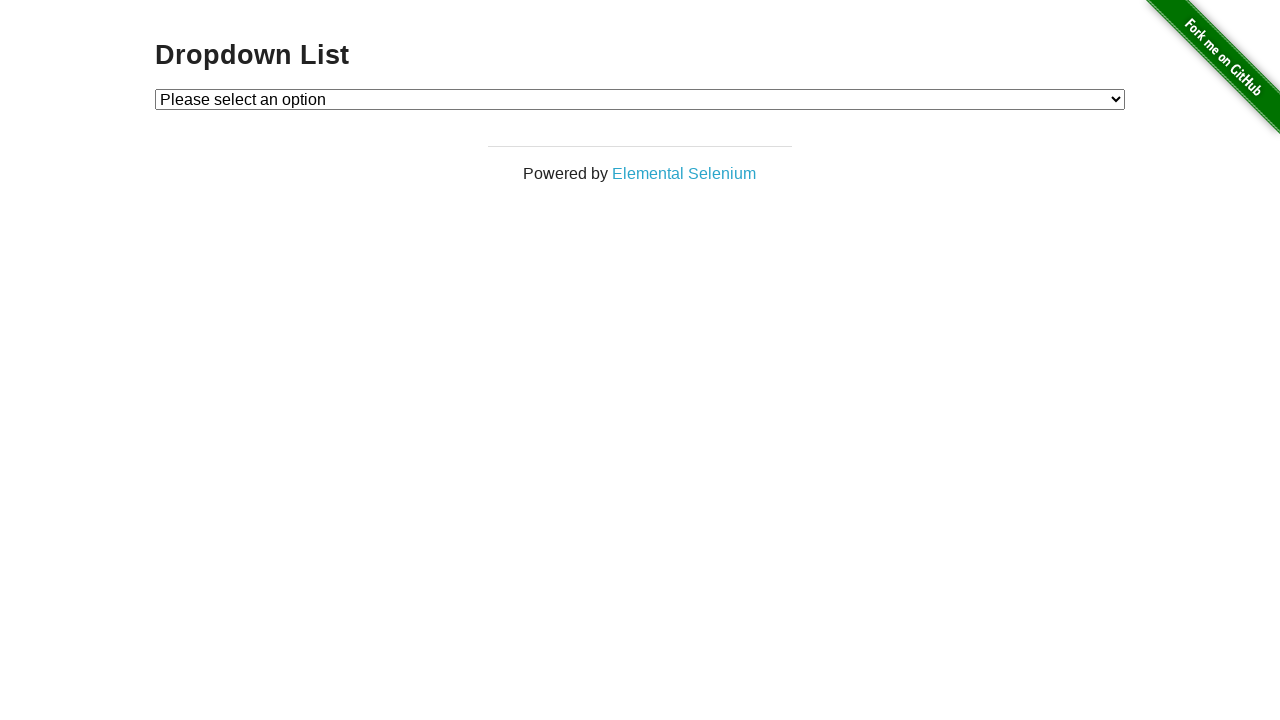

Clicked on dropdown element to open it at (640, 99) on #dropdown
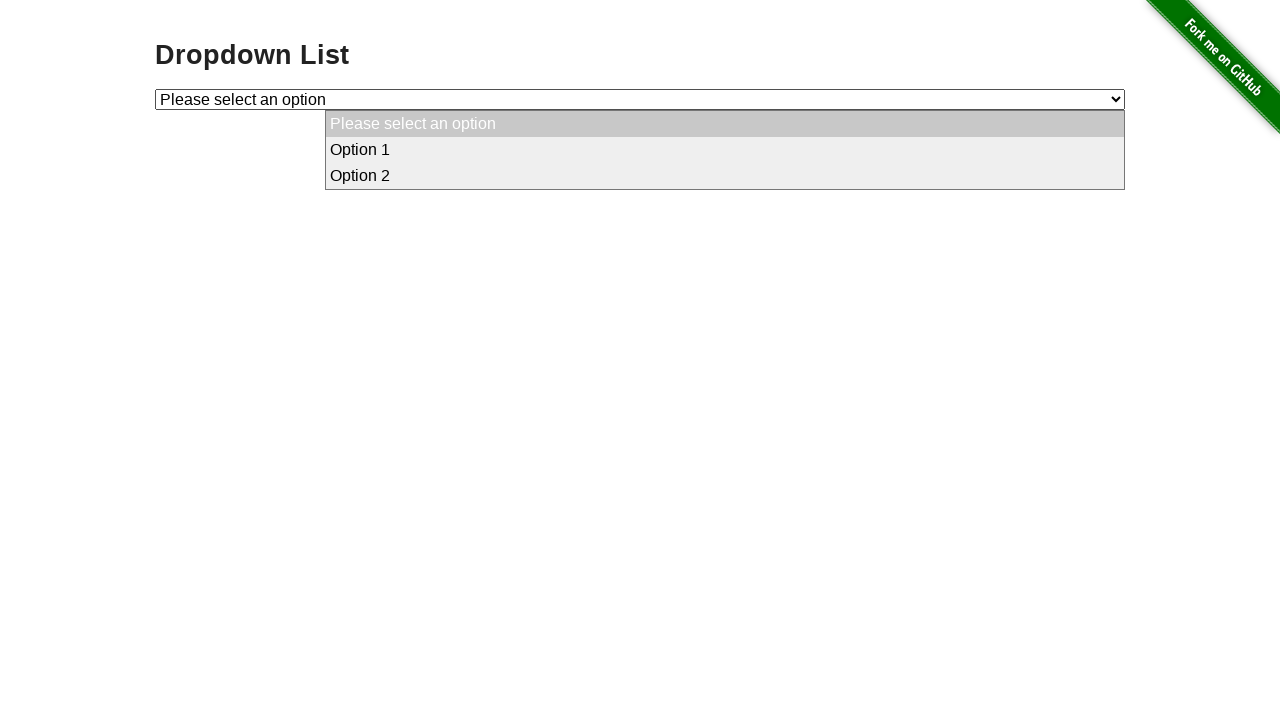

Selected random dropdown option with value '1' on #dropdown
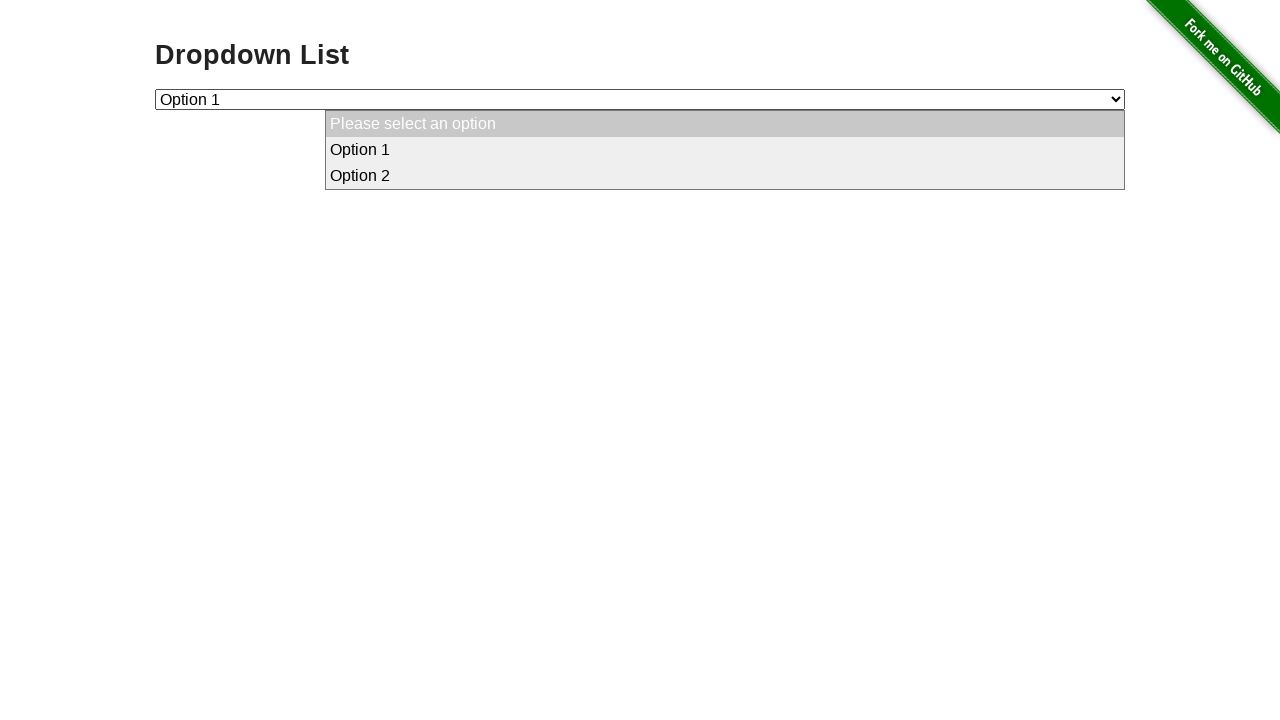

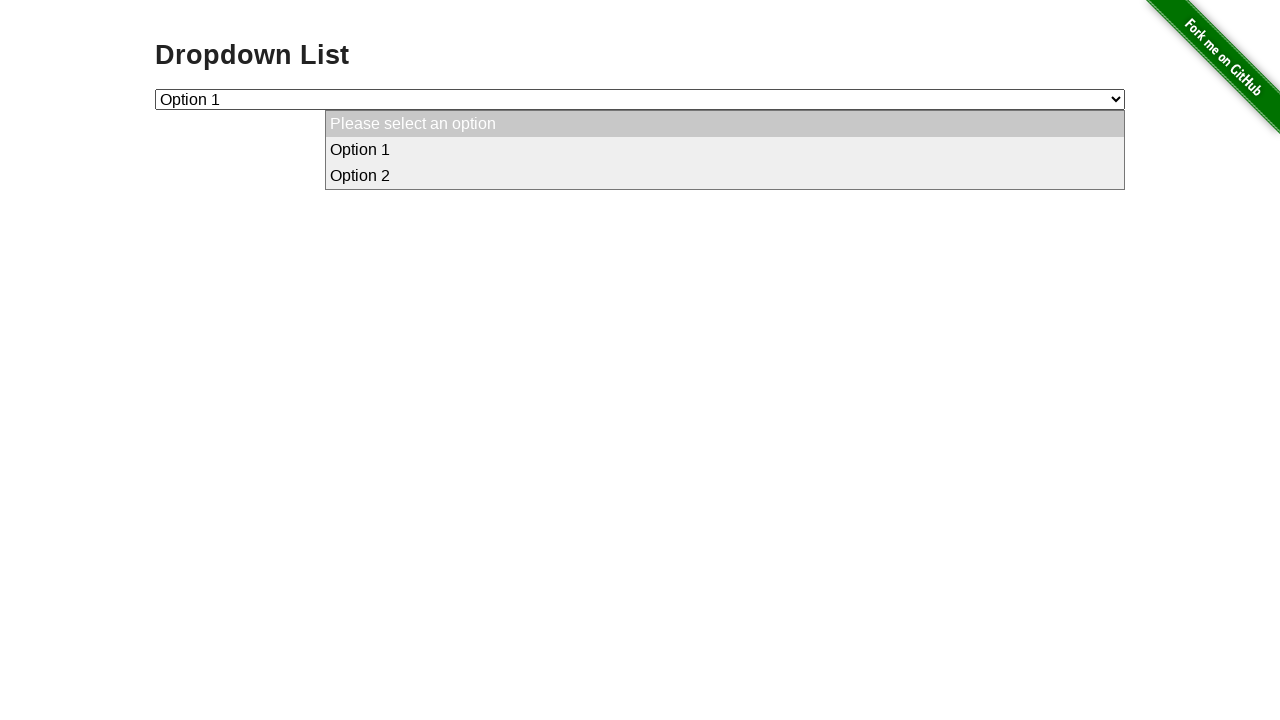